Tests filling out a practice form by entering a first name into the form field on the DemoQA automation practice page.

Starting URL: https://demoqa.com/automation-practice-form

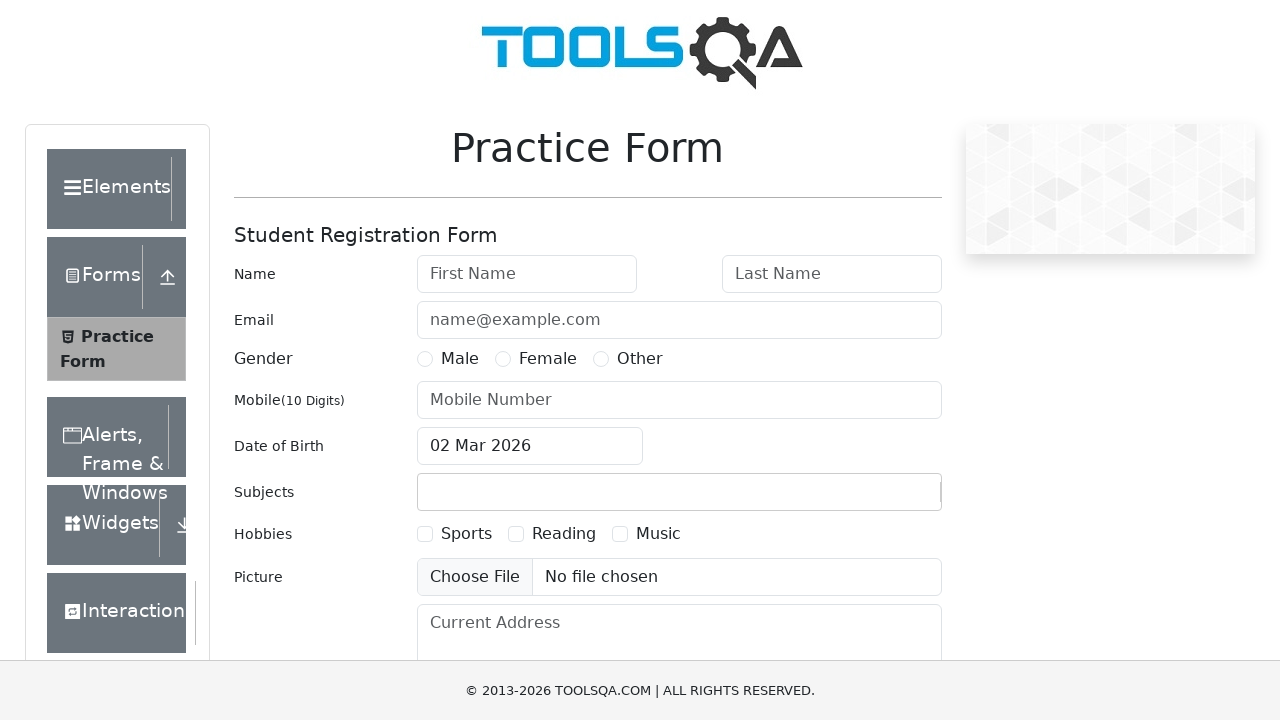

Filled first name field with 'Tarak' on #firstName
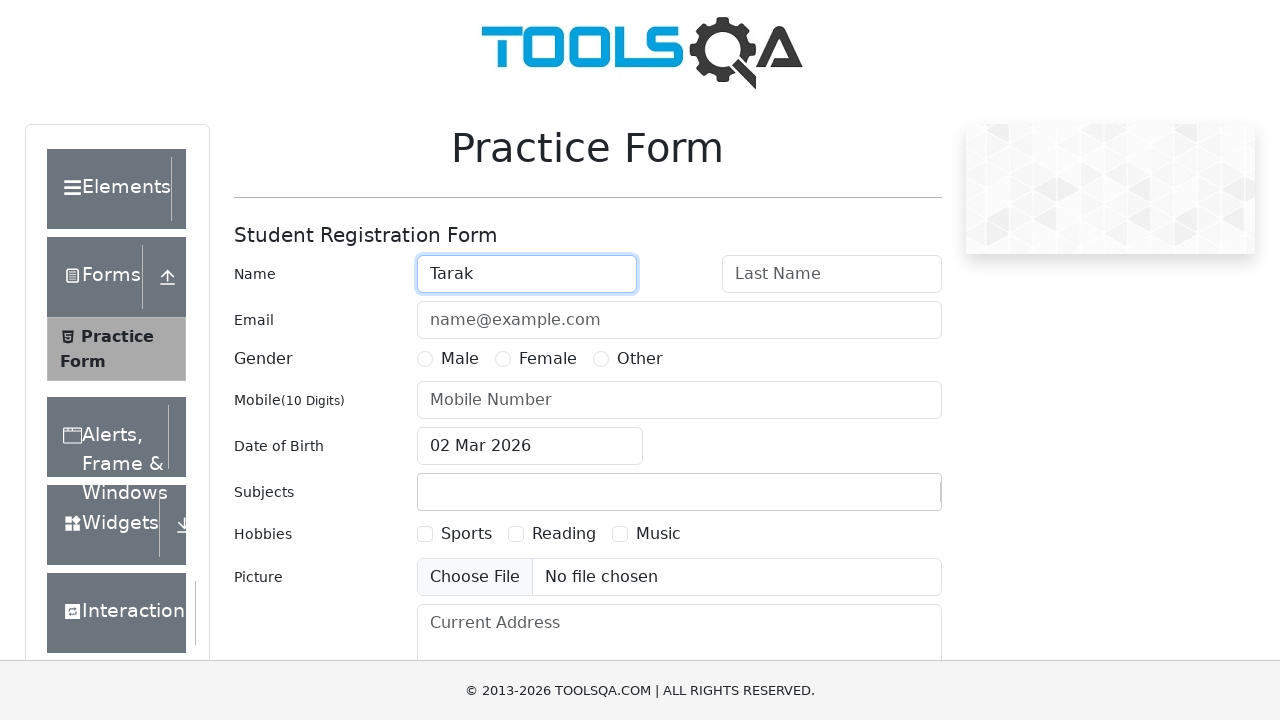

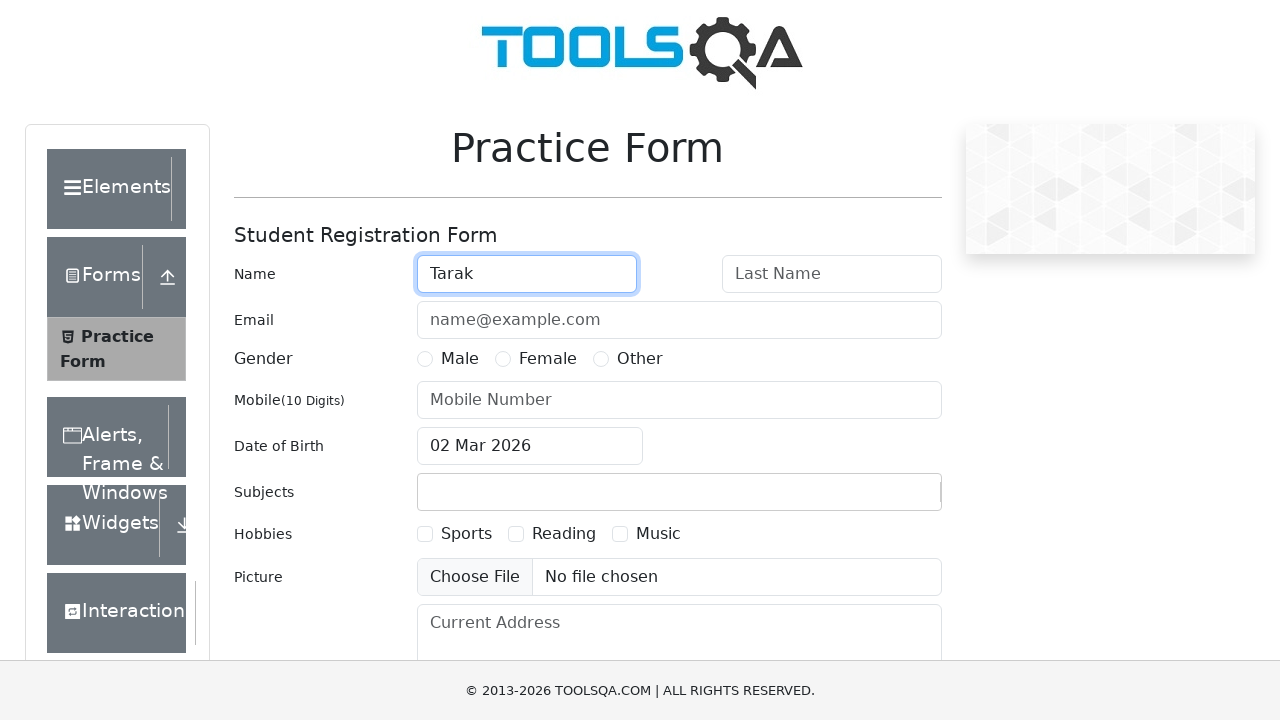